Tests JavaScript prompt alert functionality by clicking the prompt button, entering text into the alert, and accepting it

Starting URL: https://the-internet.herokuapp.com/javascript_alerts

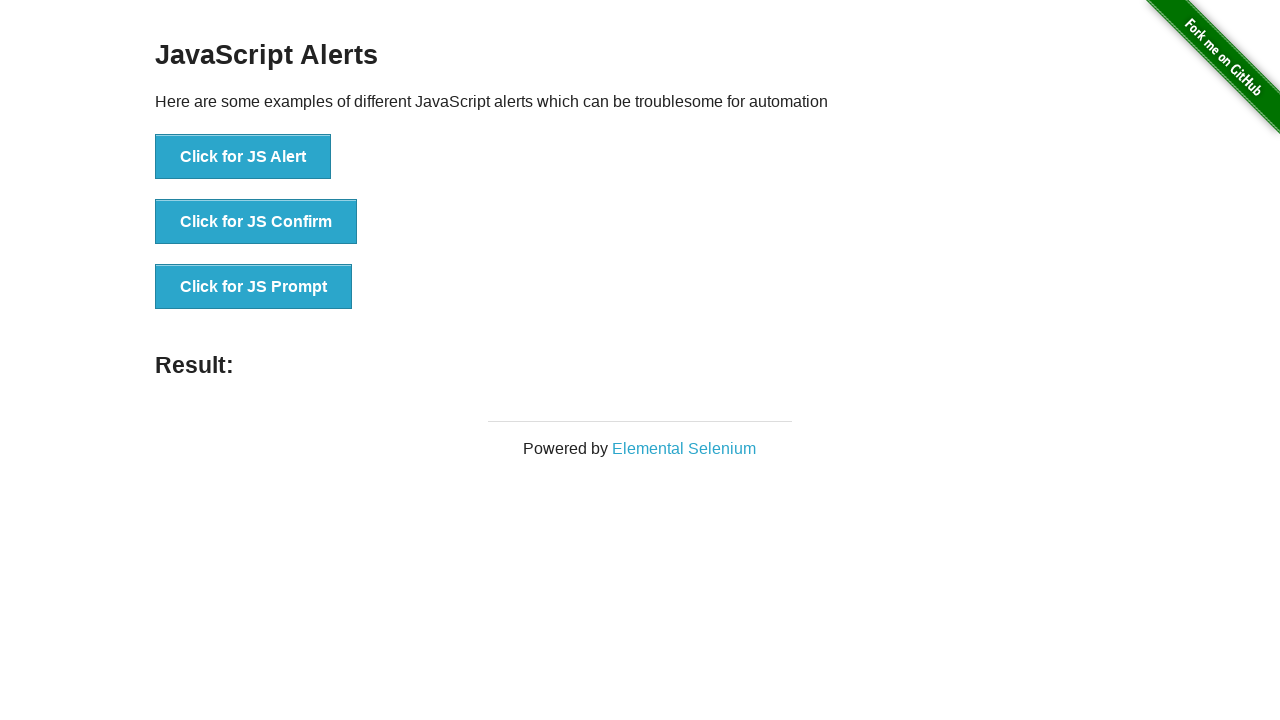

Clicked the 'Click for JS Prompt' button at (254, 287) on xpath=//button[text()='Click for JS Prompt']
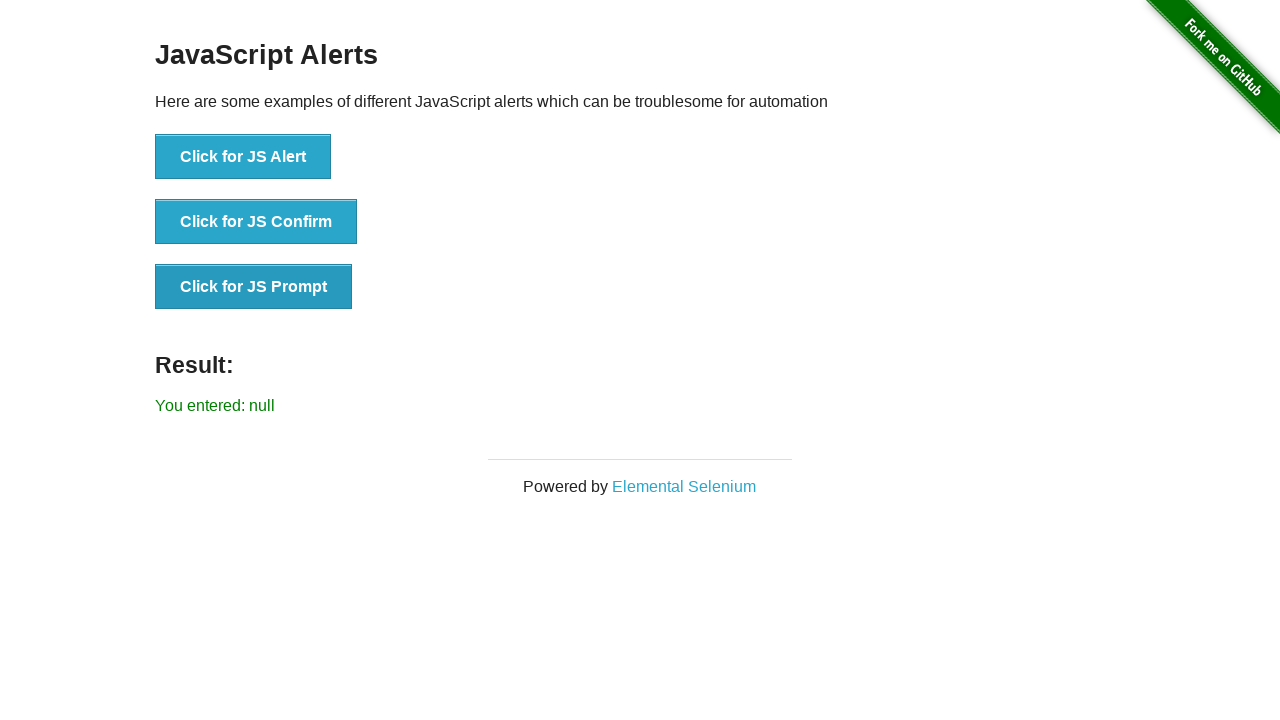

Set up dialog handler to accept prompt with 'John Smith'
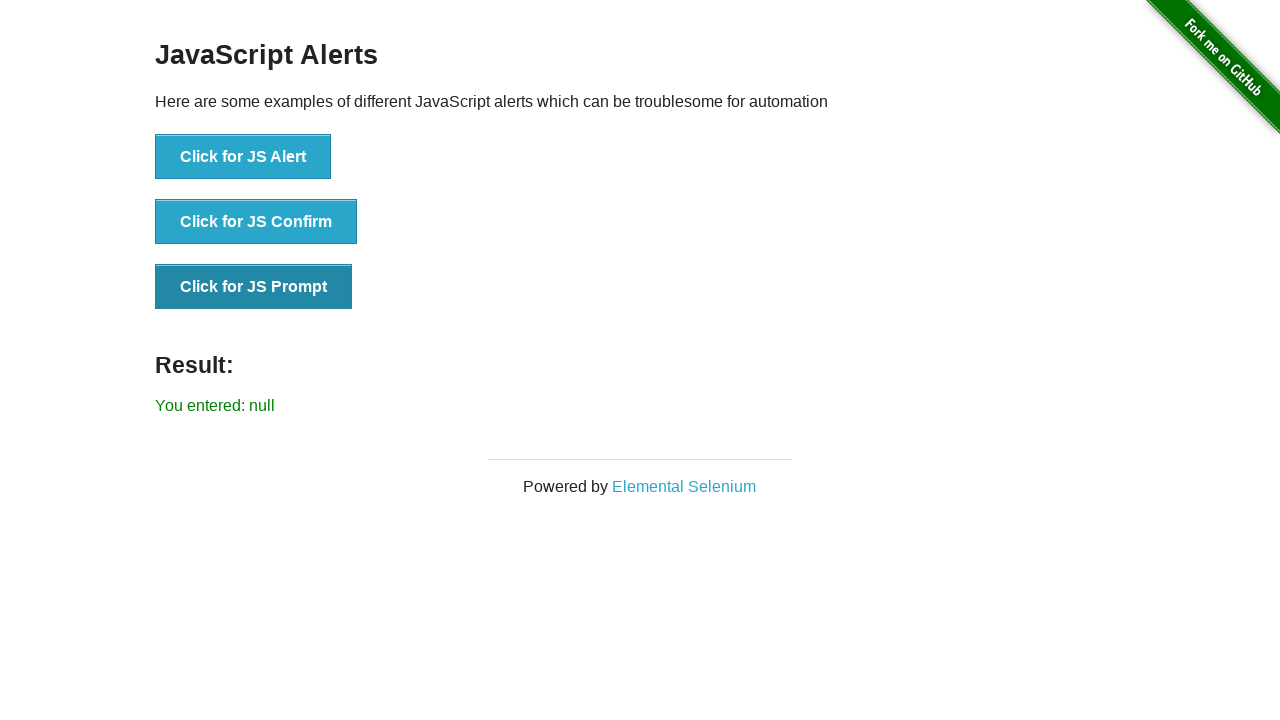

Clicked the 'Click for JS Prompt' button again to trigger the prompt at (254, 287) on xpath=//button[text()='Click for JS Prompt']
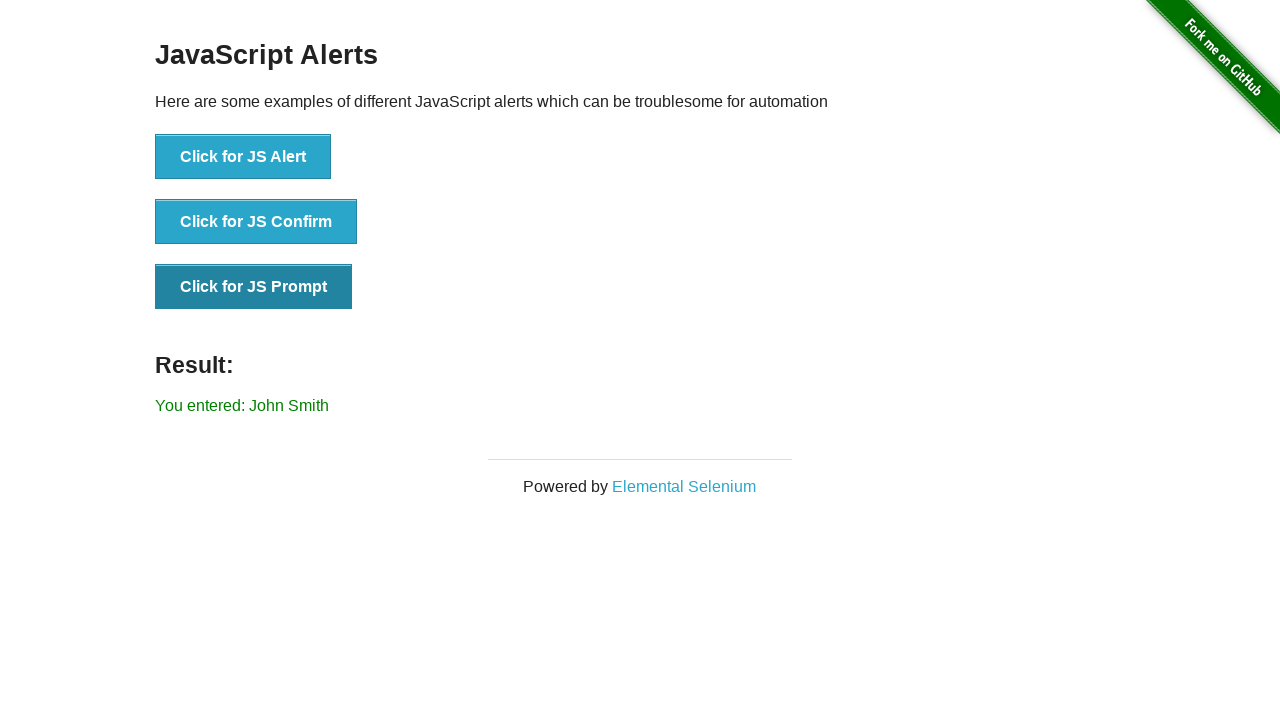

Waited 1 second for result to be displayed
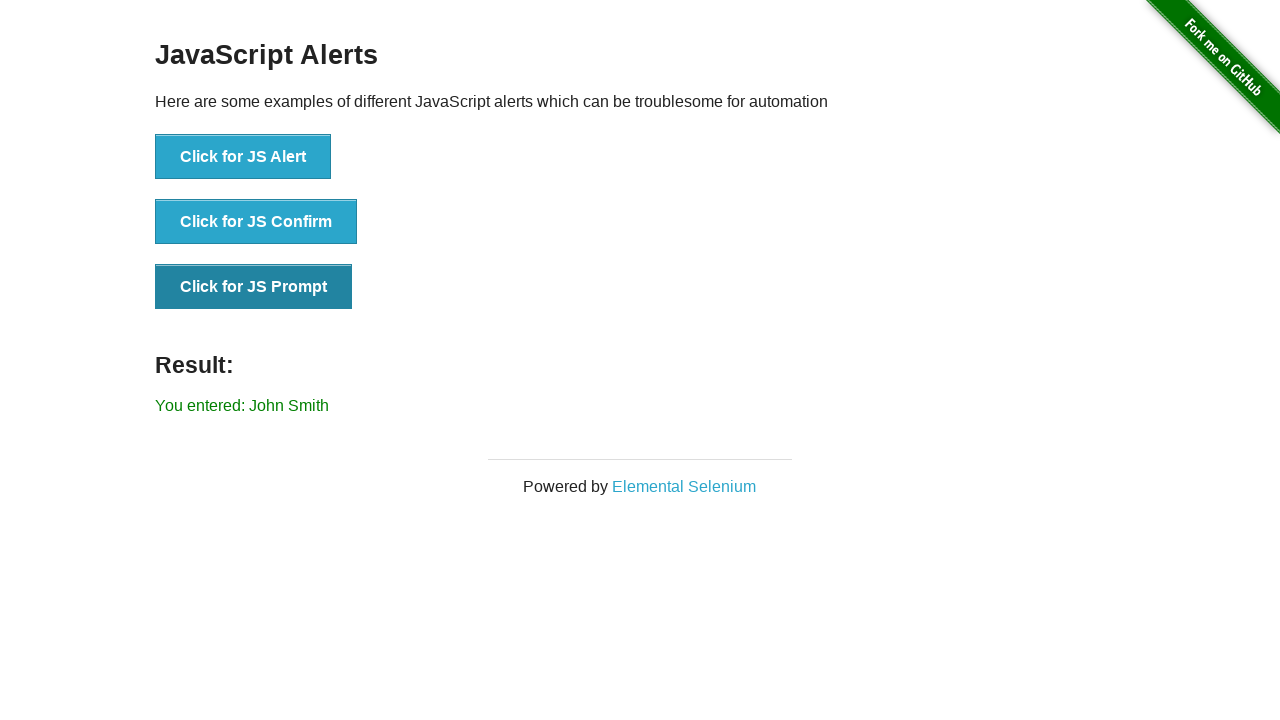

Verified the result text 'You entered: John Smith' appears on the page
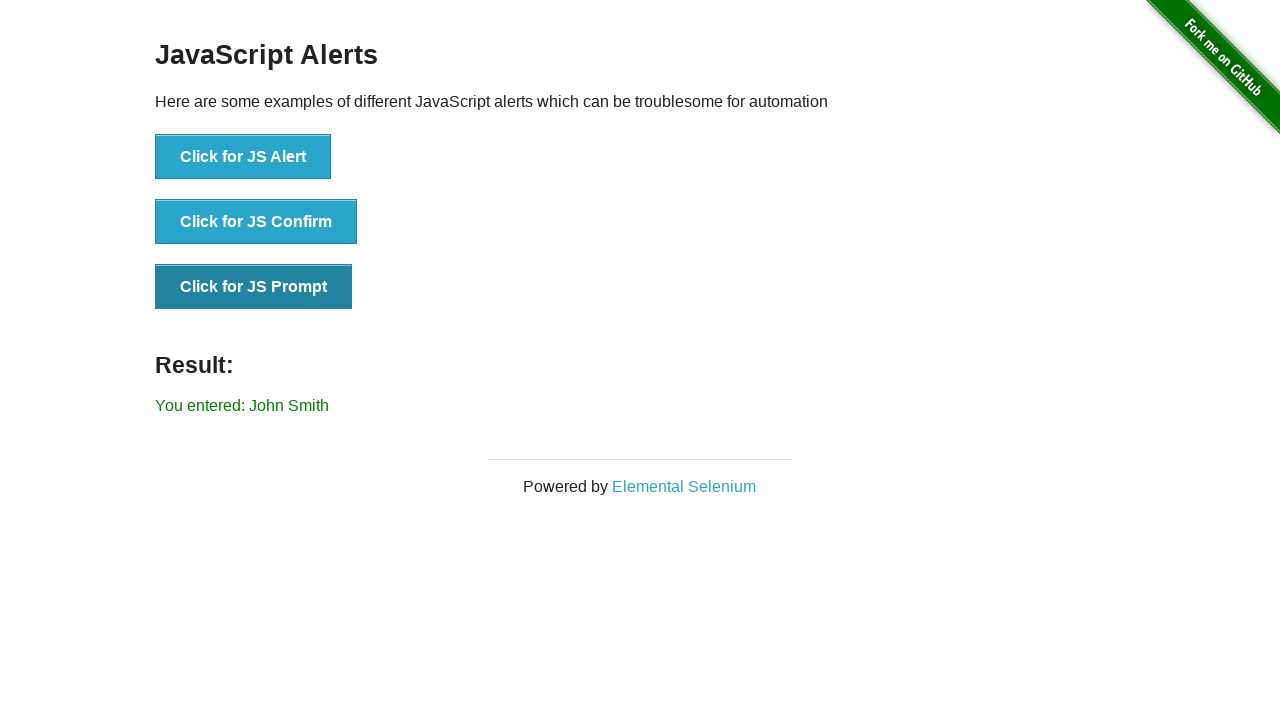

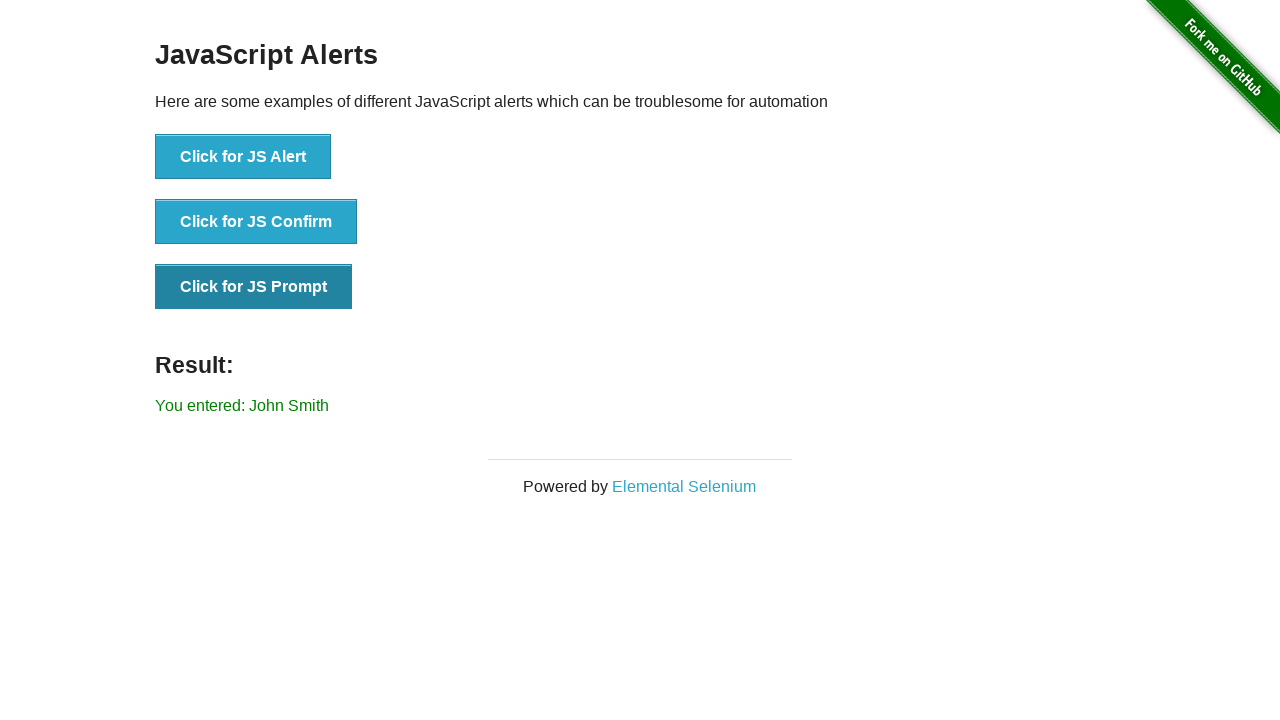